Tests keyboard events functionality by typing text and pressing Enter on a training page, then verifying the response message is displayed.

Starting URL: https://training-support.net/webelements/keyboard-events

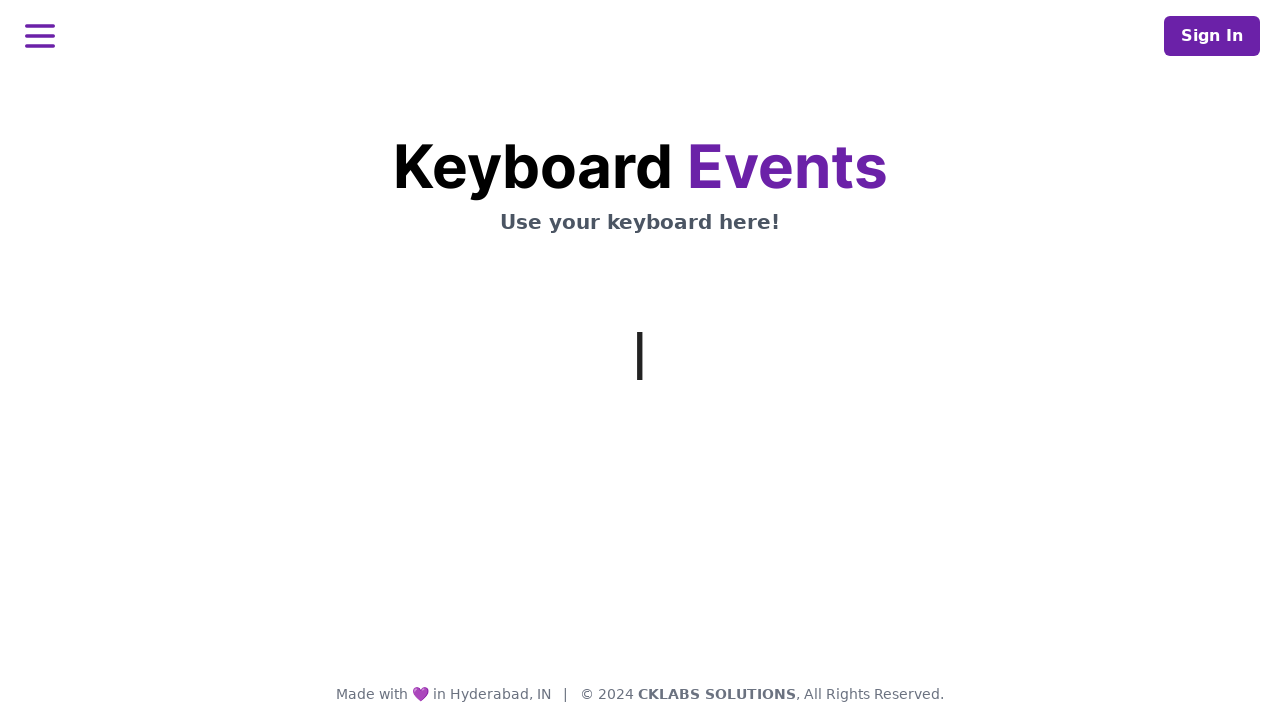

Typed text 'This is coming from Selenium' using keyboard
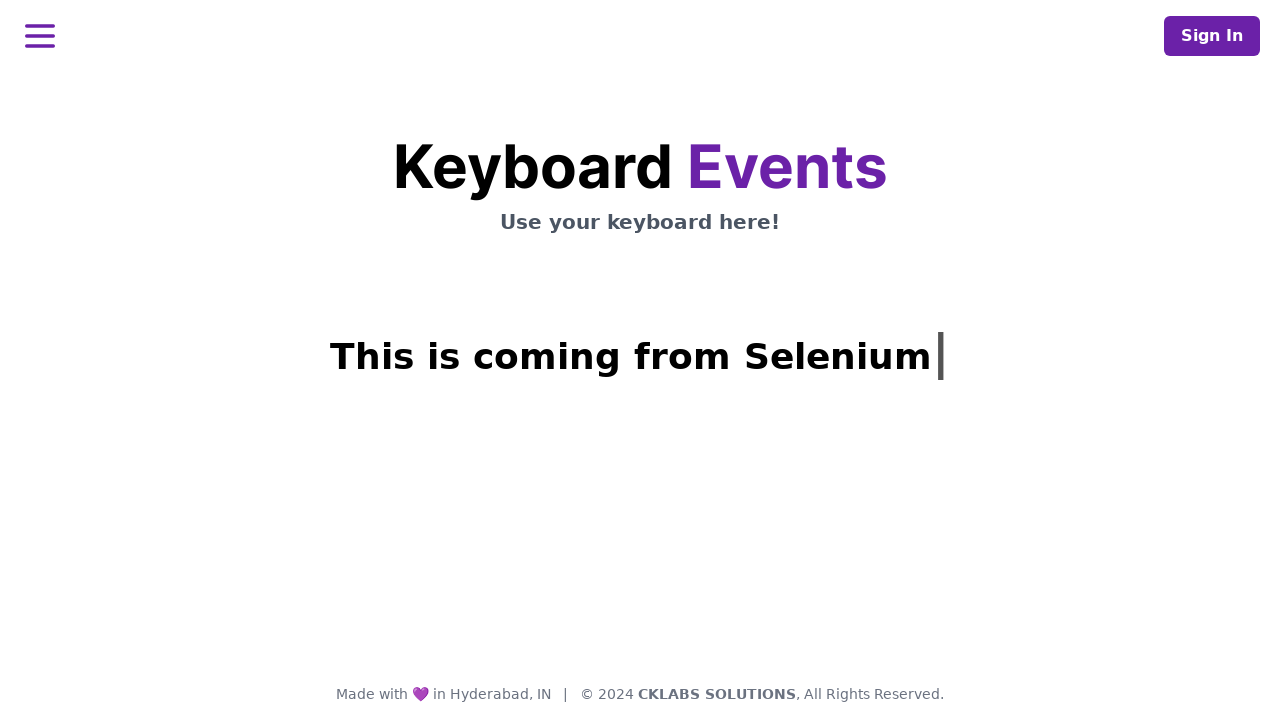

Pressed Enter key to submit keyboard input
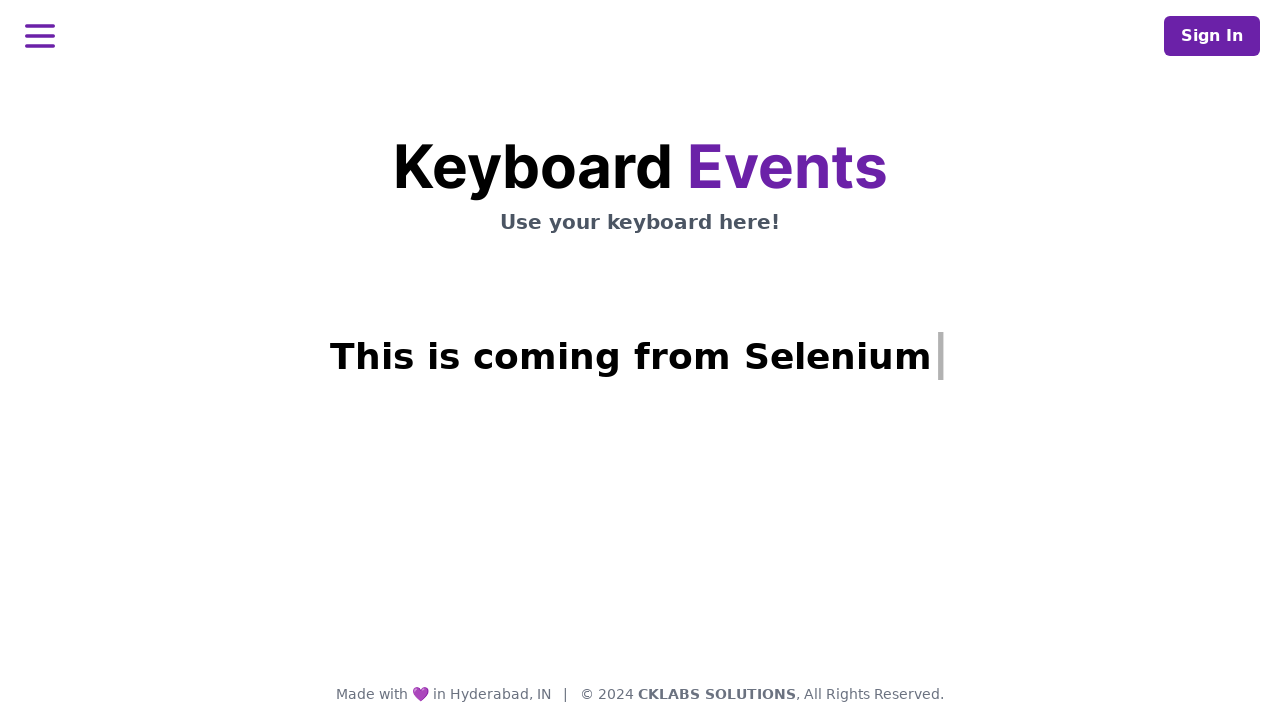

Verified response message appeared in h1.mt-3 element
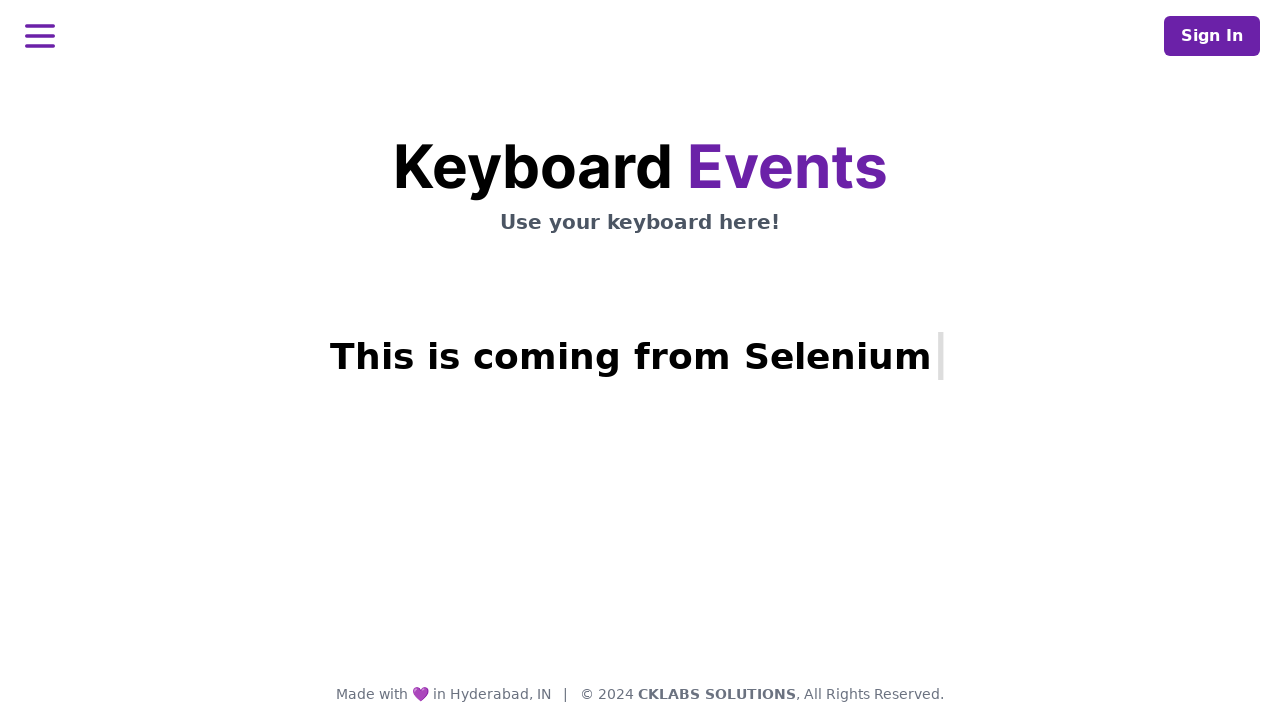

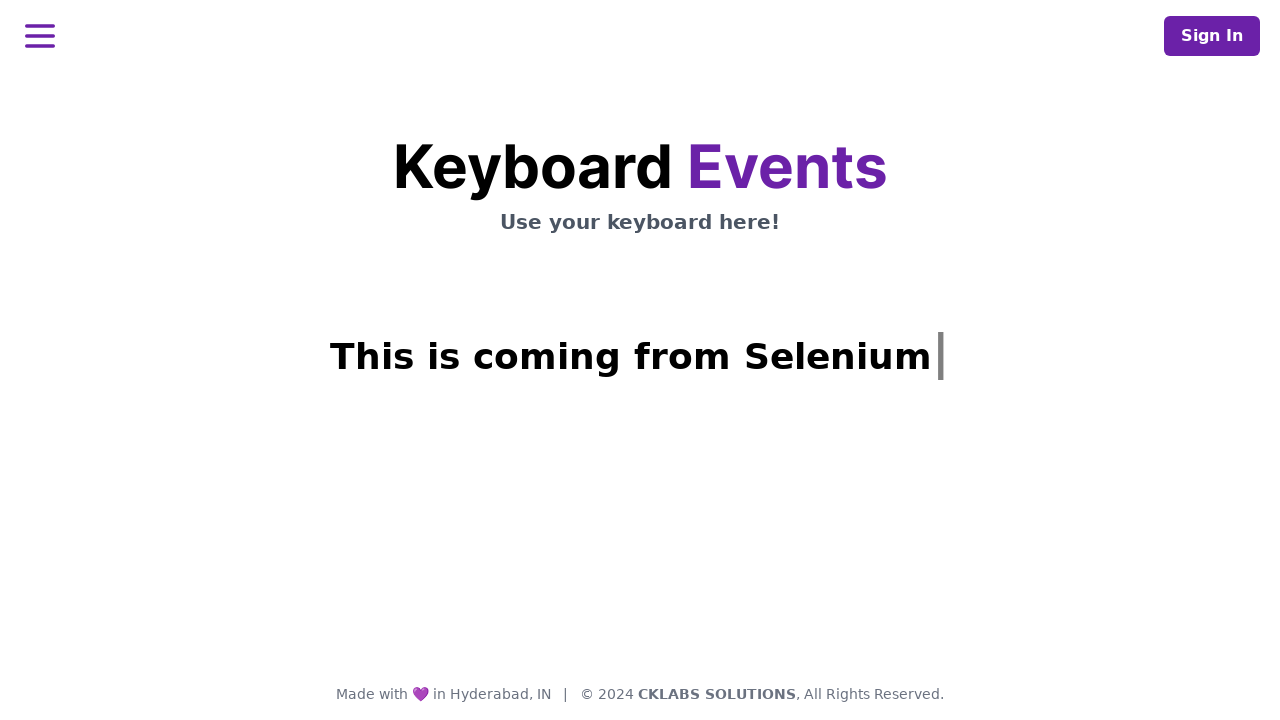